Navigates to the EA App demo site using Chrome/Edge browser channel and verifies the page loads

Starting URL: http://eaapp.somee.com

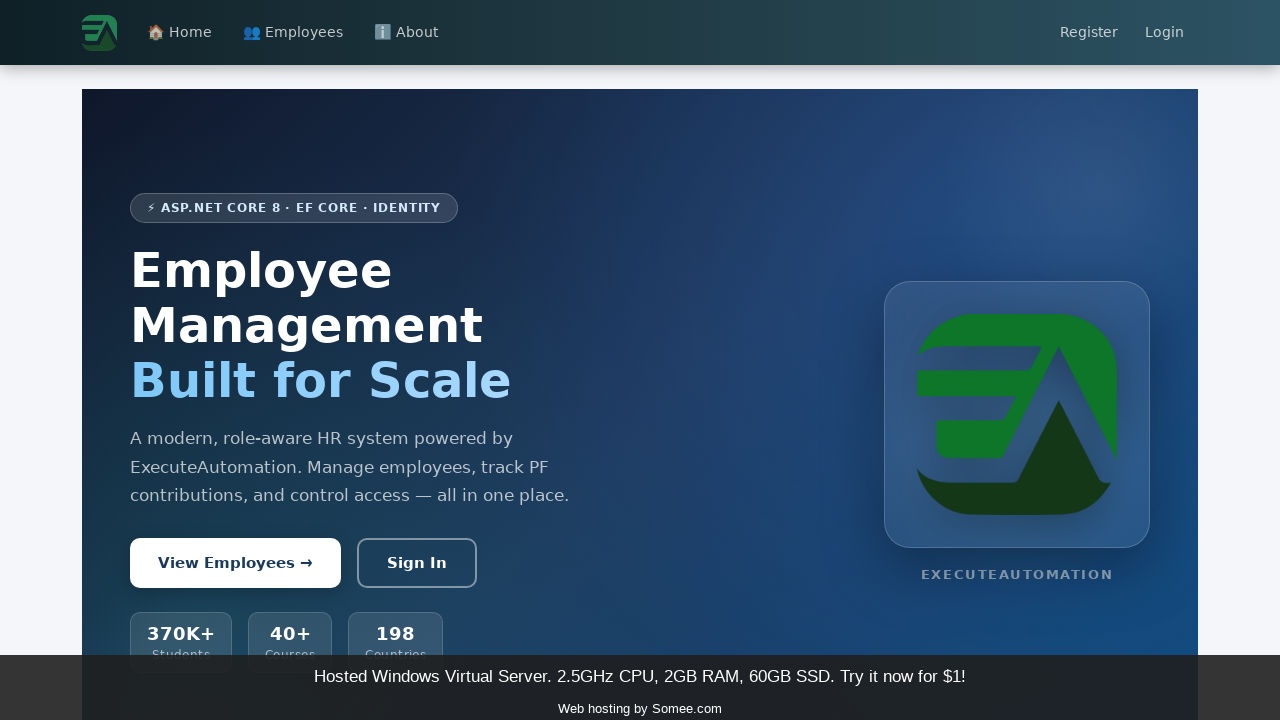

Waited for page DOM content to load
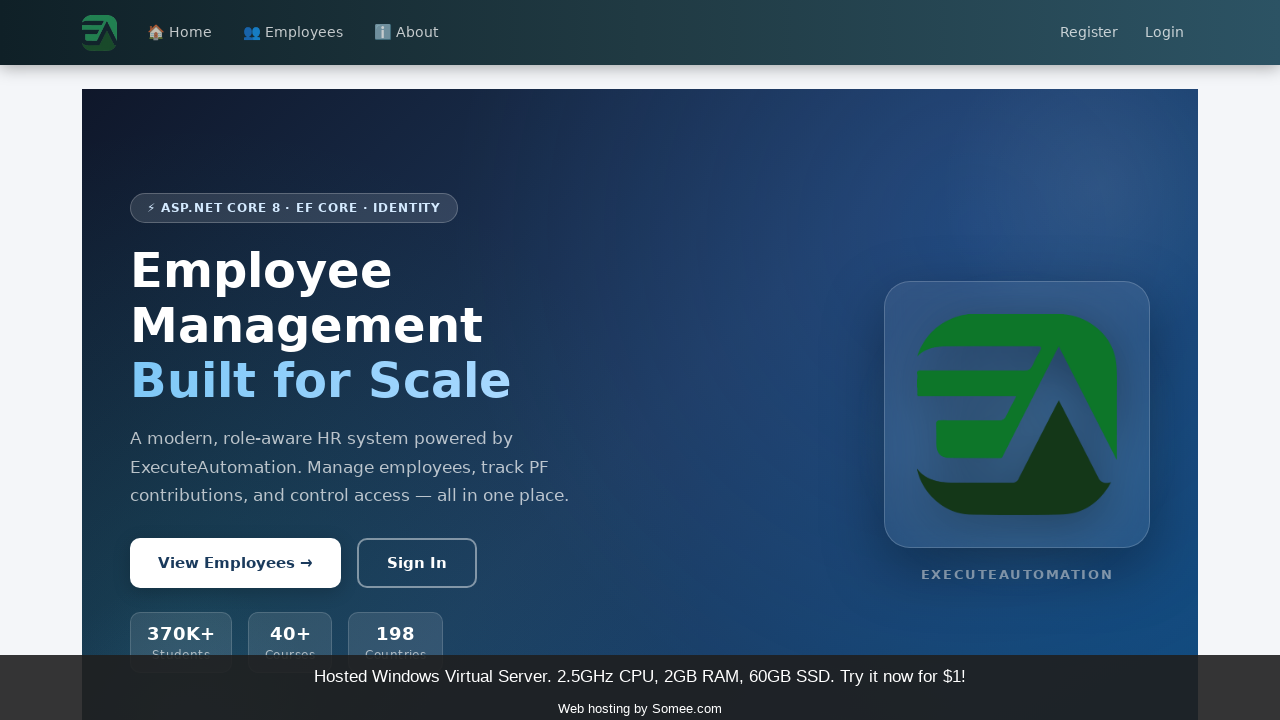

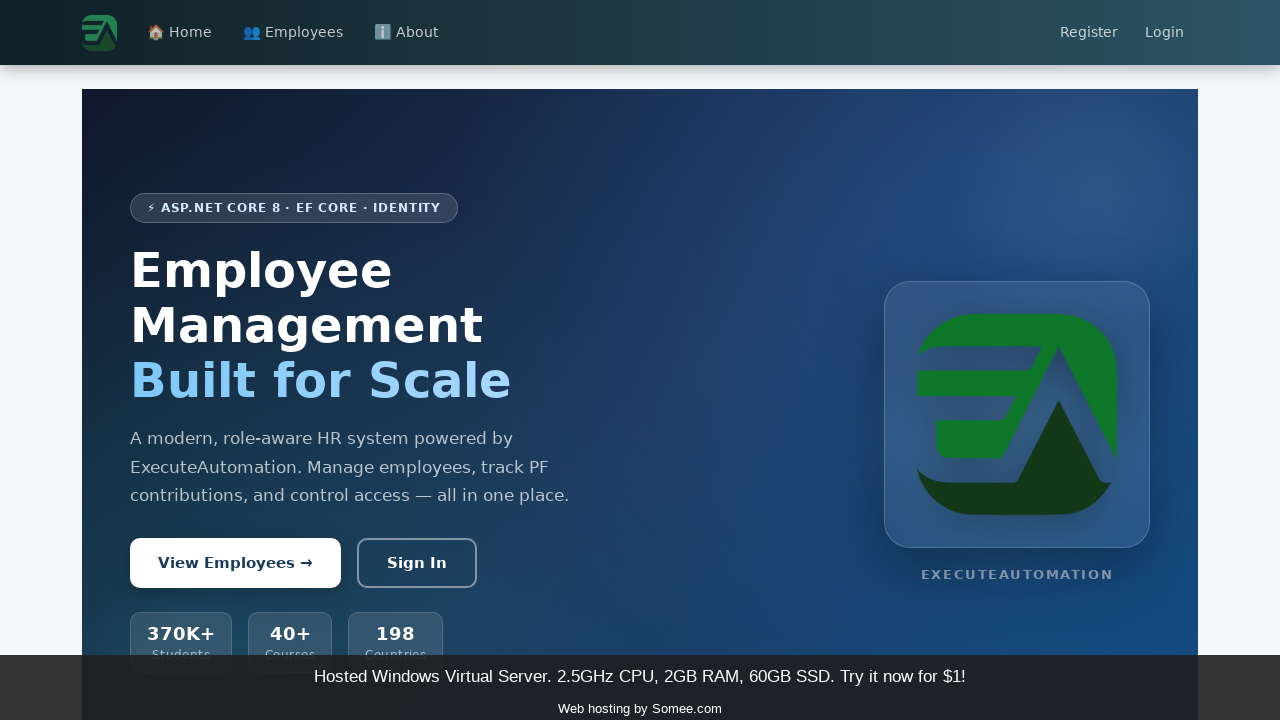